Tests select dropdown interactions by switching to iframe and selecting options by index, value, and visible text

Starting URL: https://www.w3schools.com/tags/tryit.asp?filename=tryhtml_select

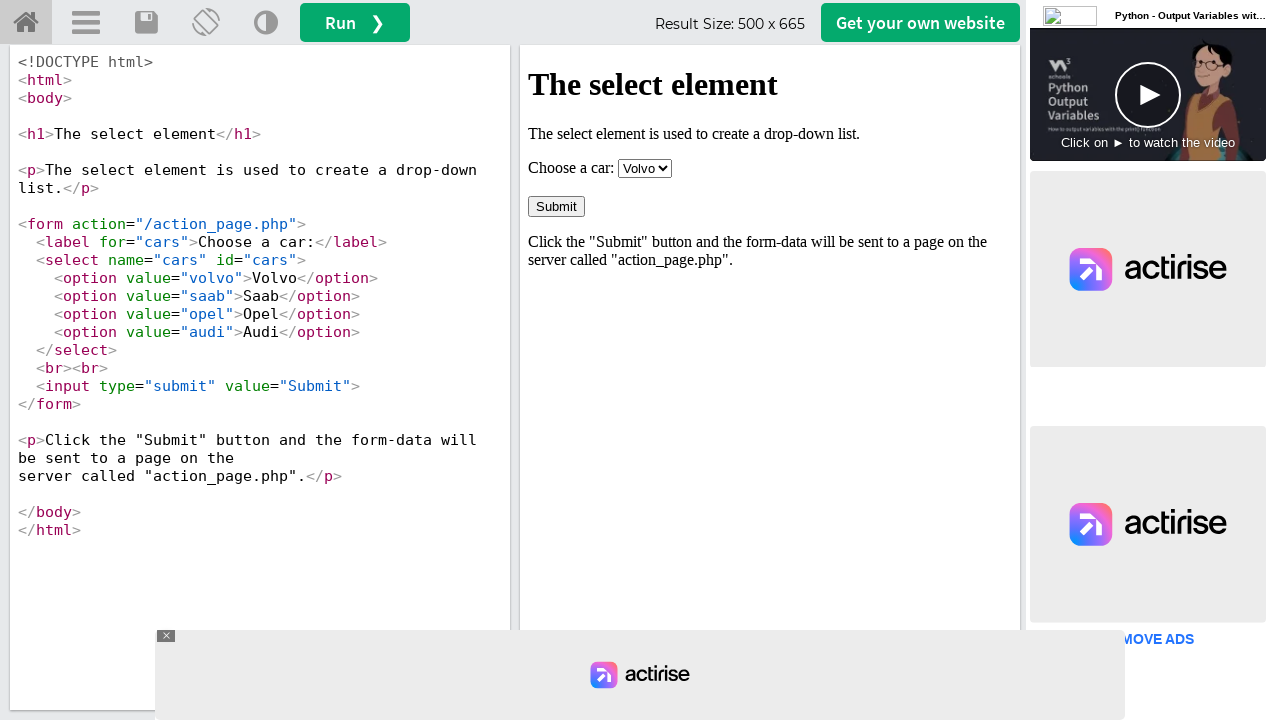

Located iframe with id 'iframeResult'
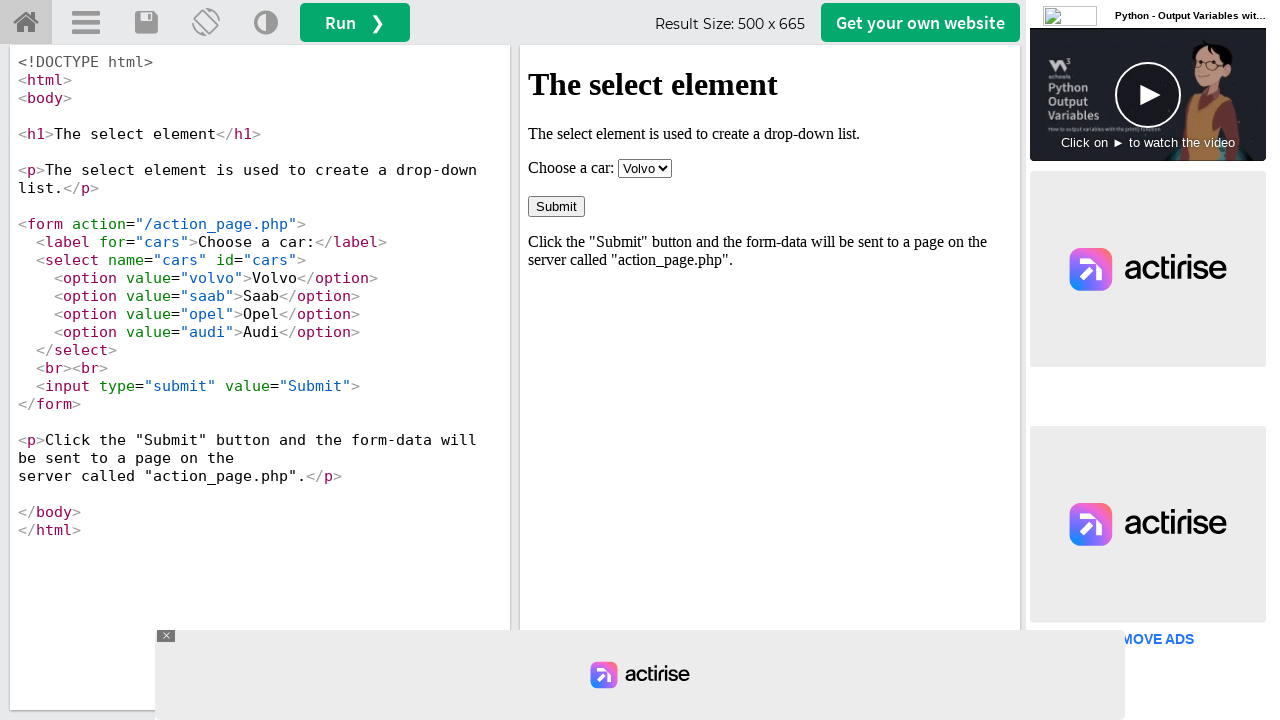

Selected option at index 1 from dropdown on #iframeResult >> internal:control=enter-frame >> select
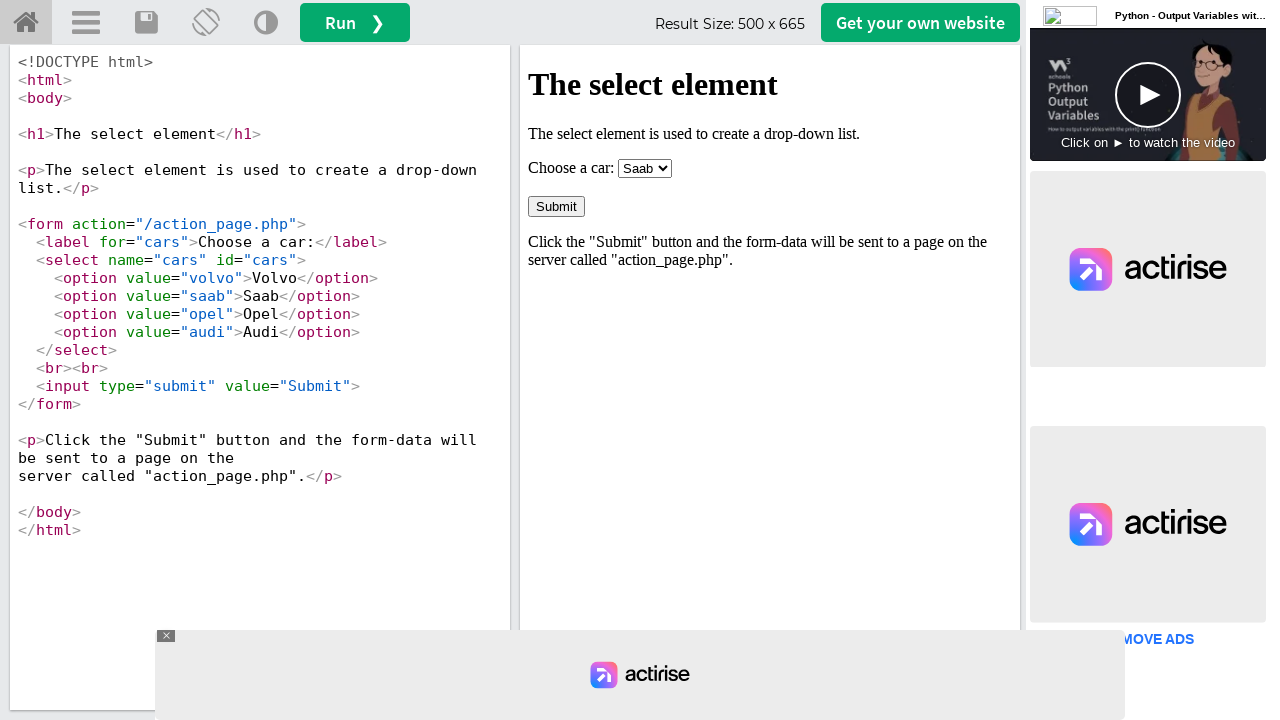

Selected option with value 'audi' from dropdown on #iframeResult >> internal:control=enter-frame >> select
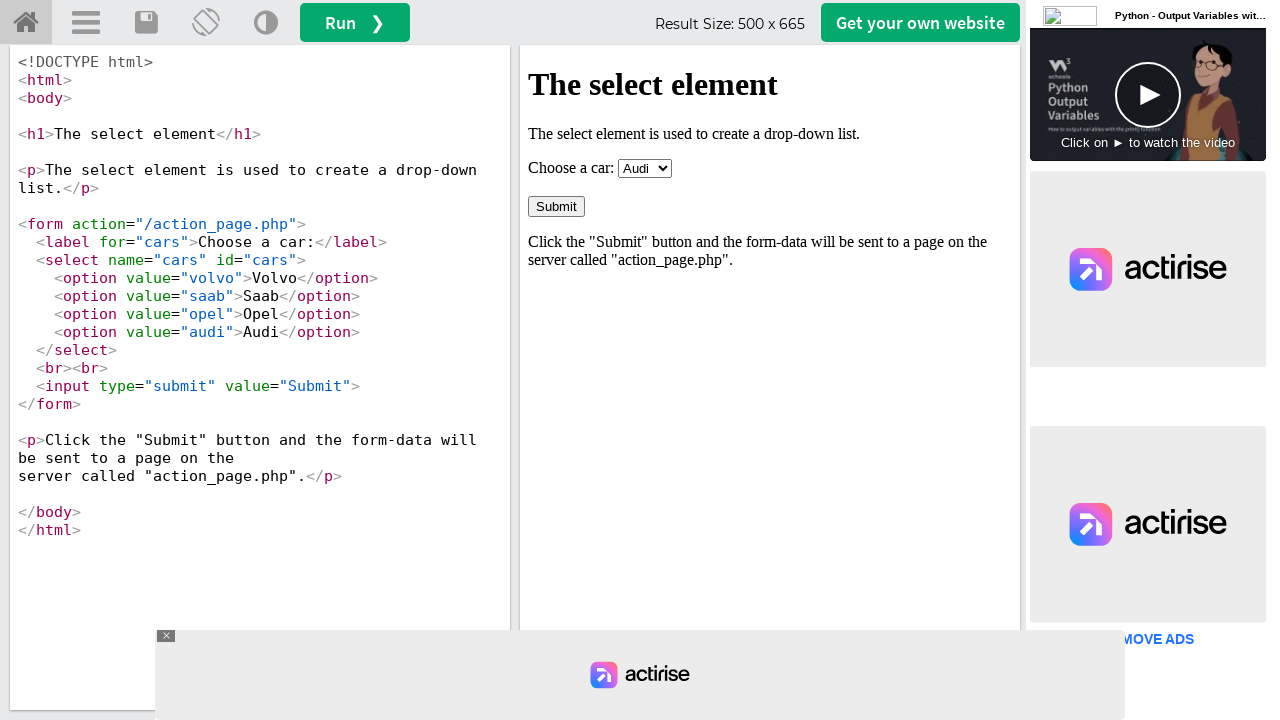

Selected option with visible text 'Saab' from dropdown on #iframeResult >> internal:control=enter-frame >> select
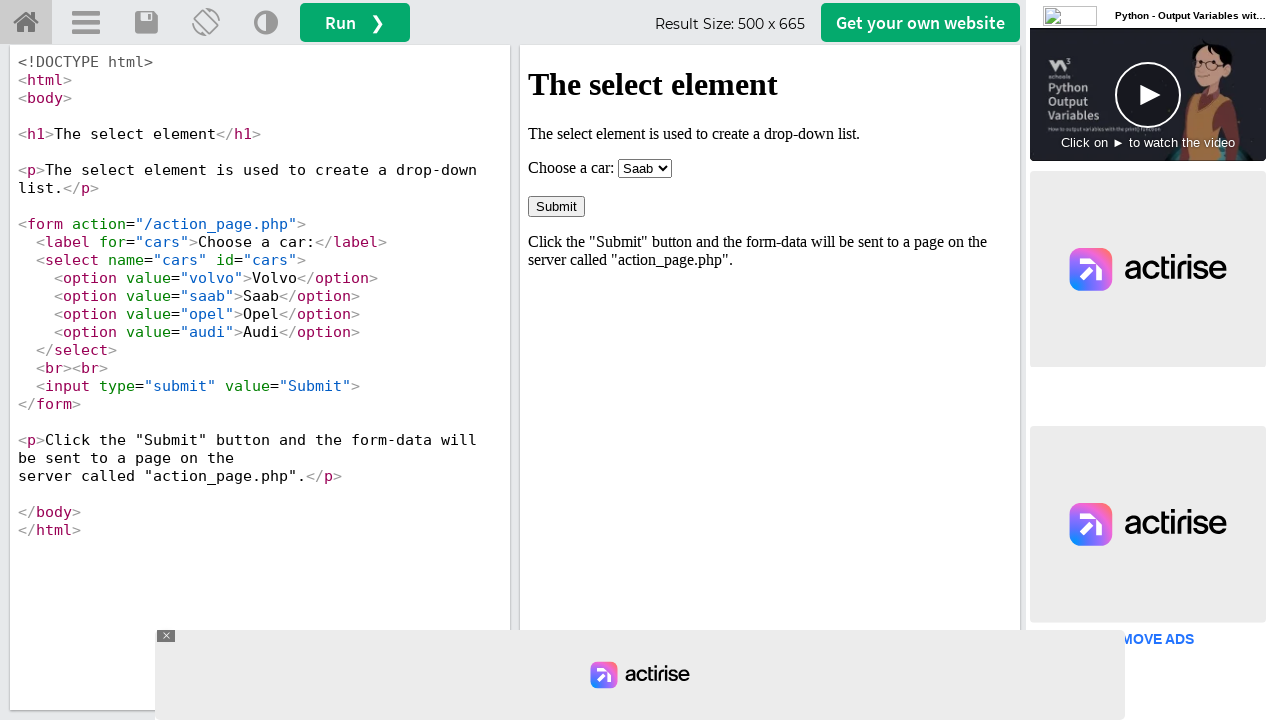

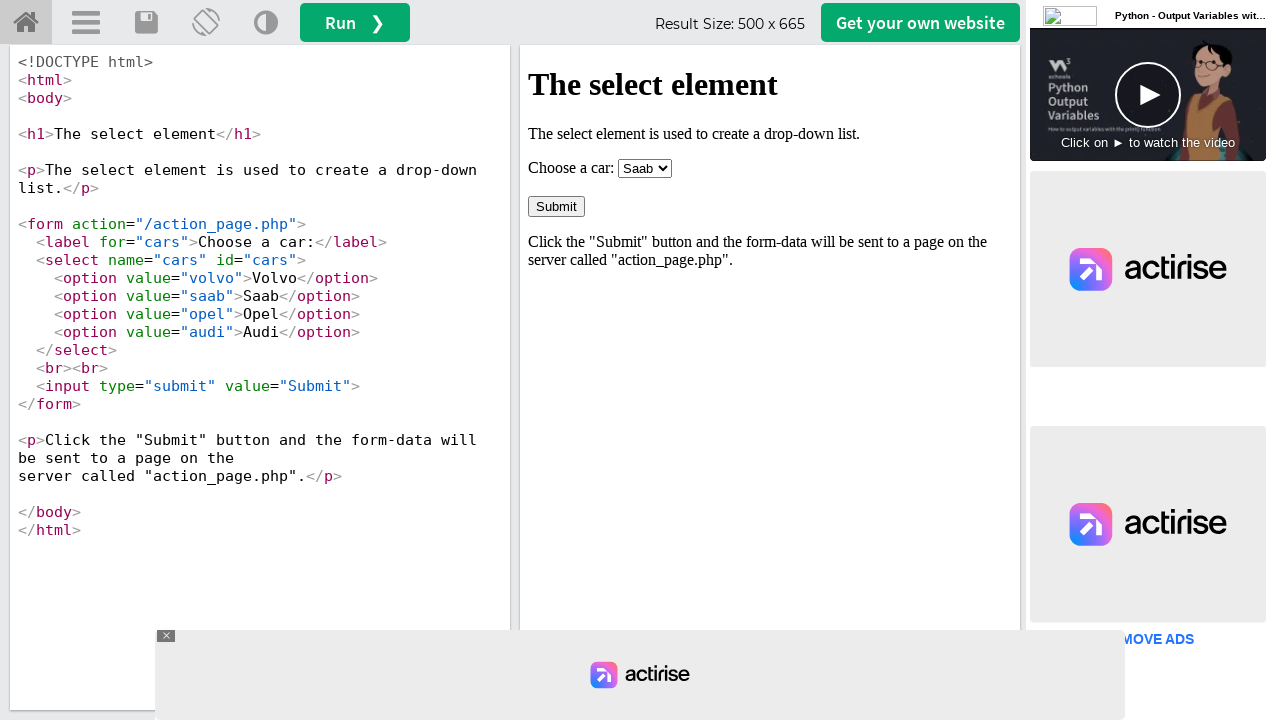